Navigates to the erail.in website and captures a screenshot of the page

Starting URL: https://erail.in/

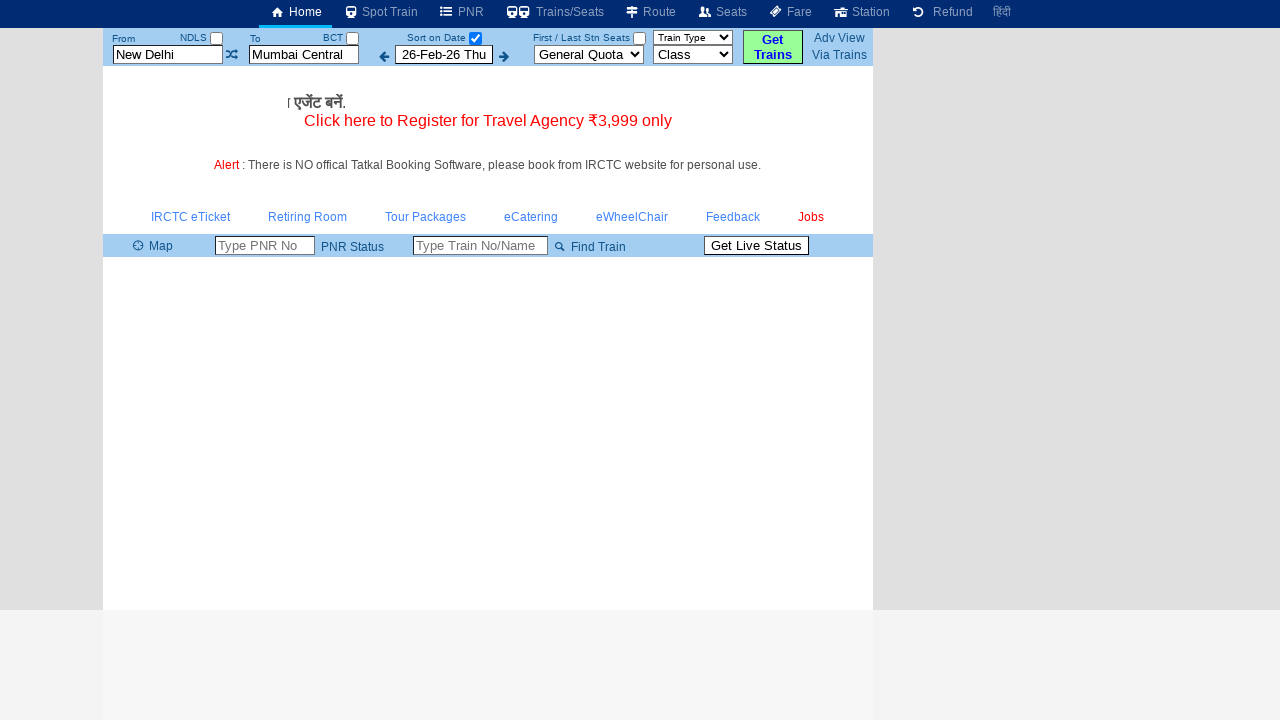

Navigated to https://erail.in/
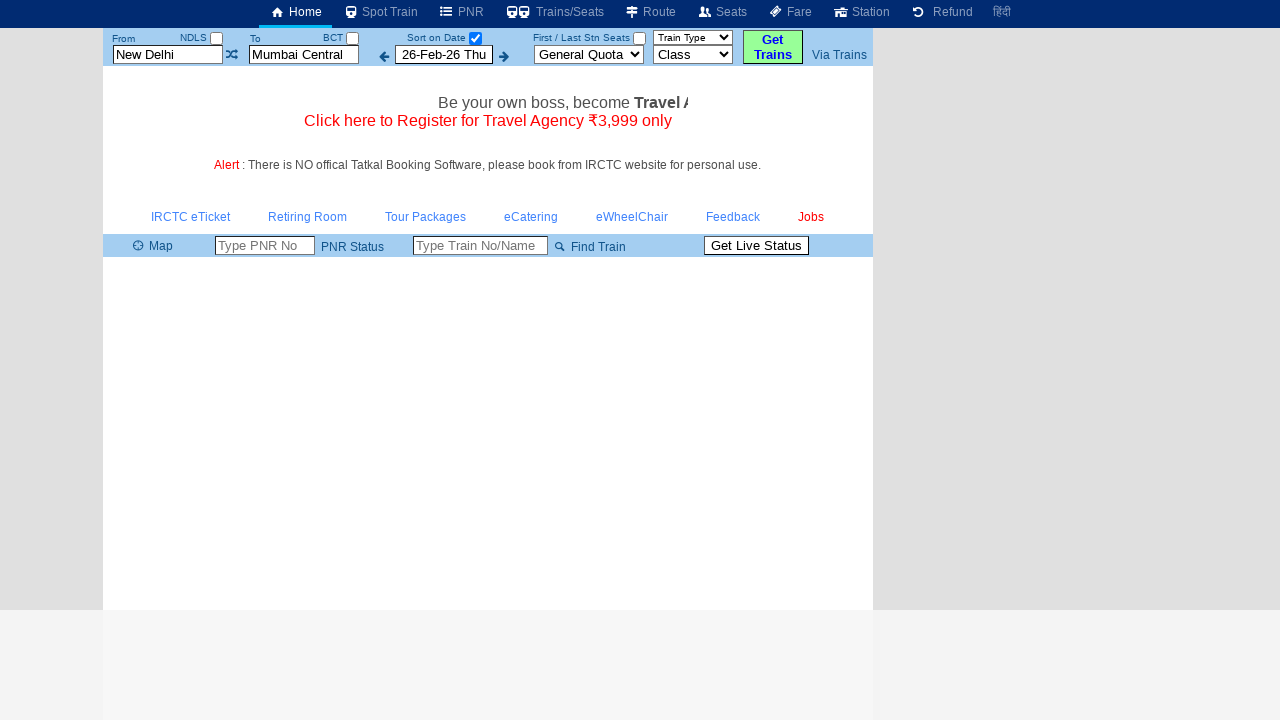

Captured screenshot of erail.in homepage
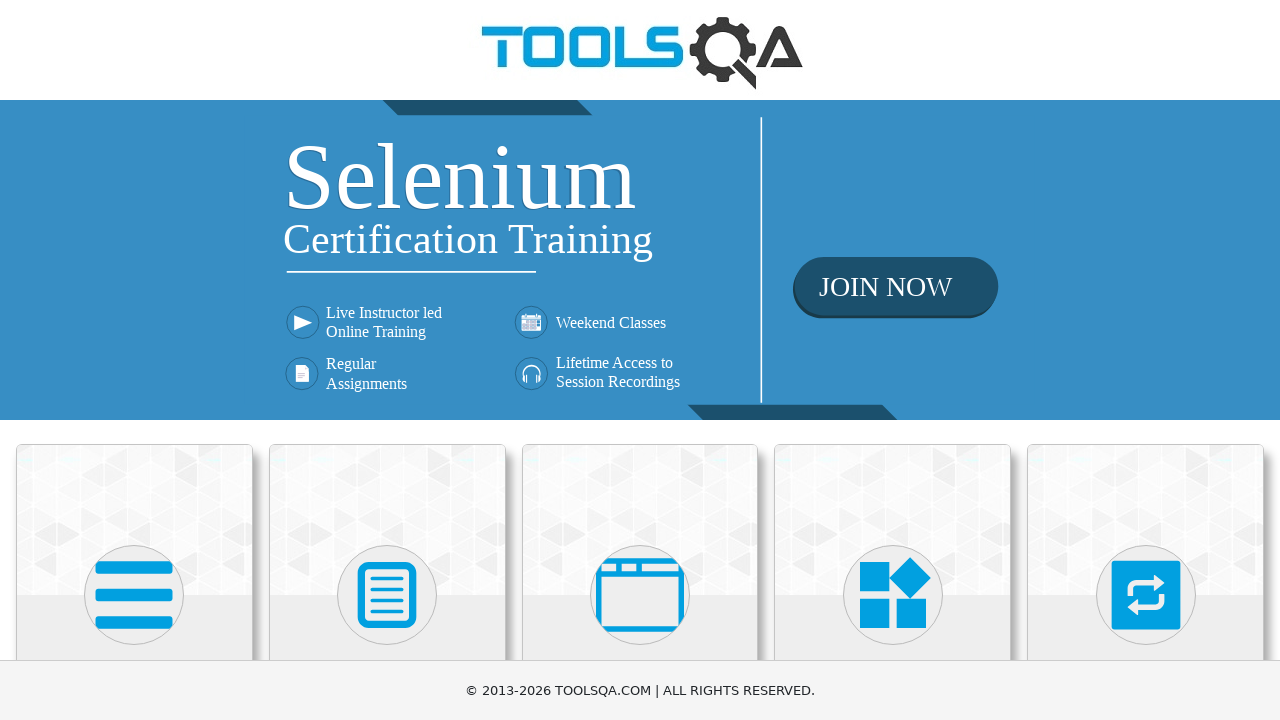

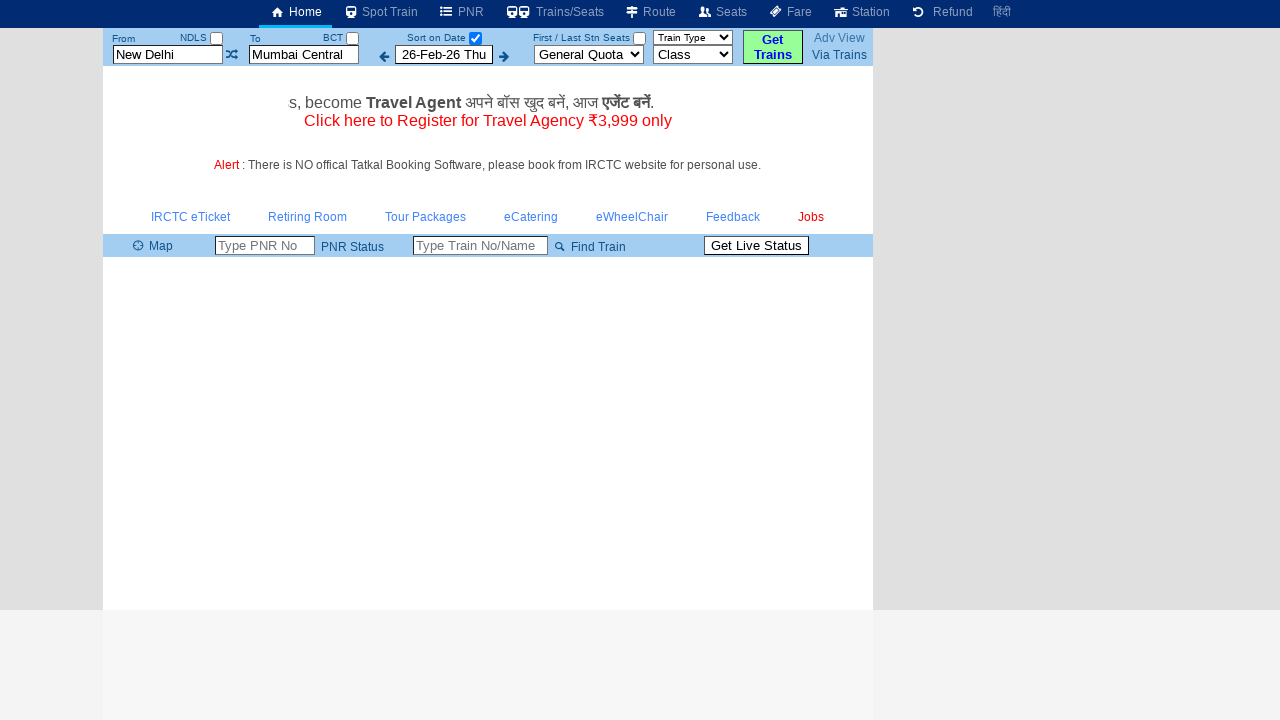